Navigates to Sam Kolder's portfolio website and verifies that key page elements (hero text, layout sections, video/thumbnail elements, and meta information) are present and loaded.

Starting URL: https://www.samkolder.com

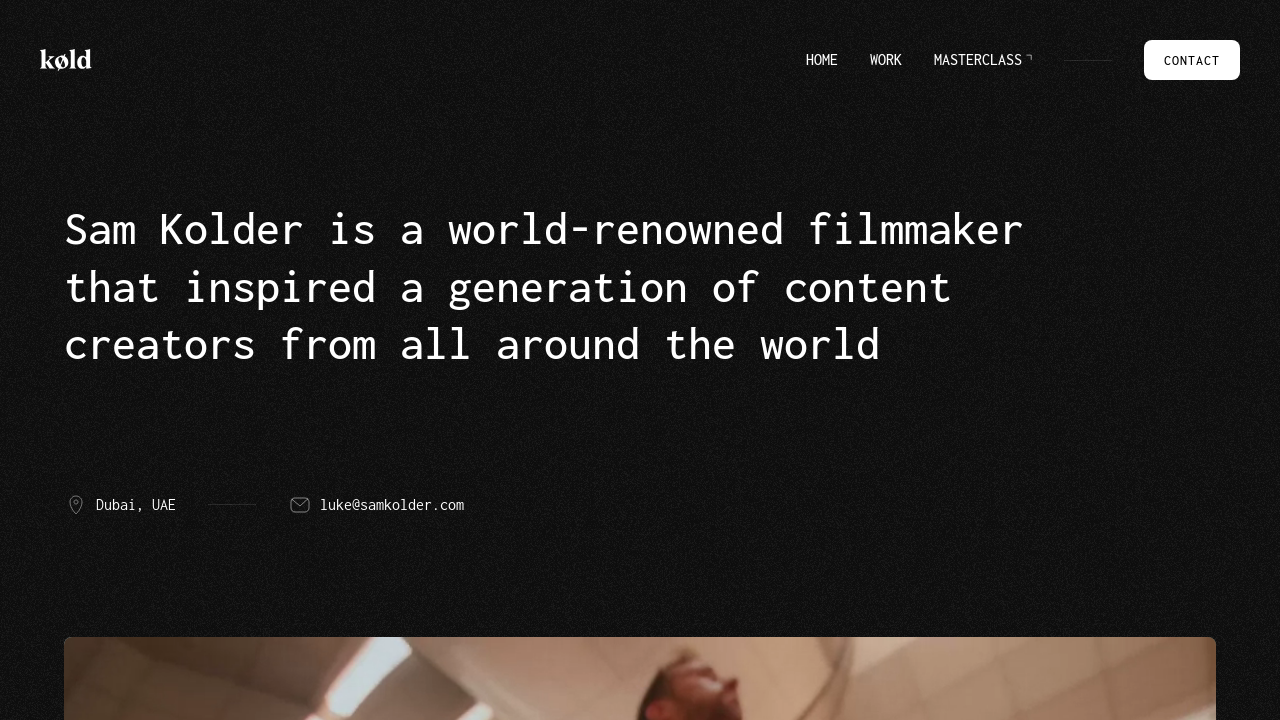

Waited for page to reach network idle state
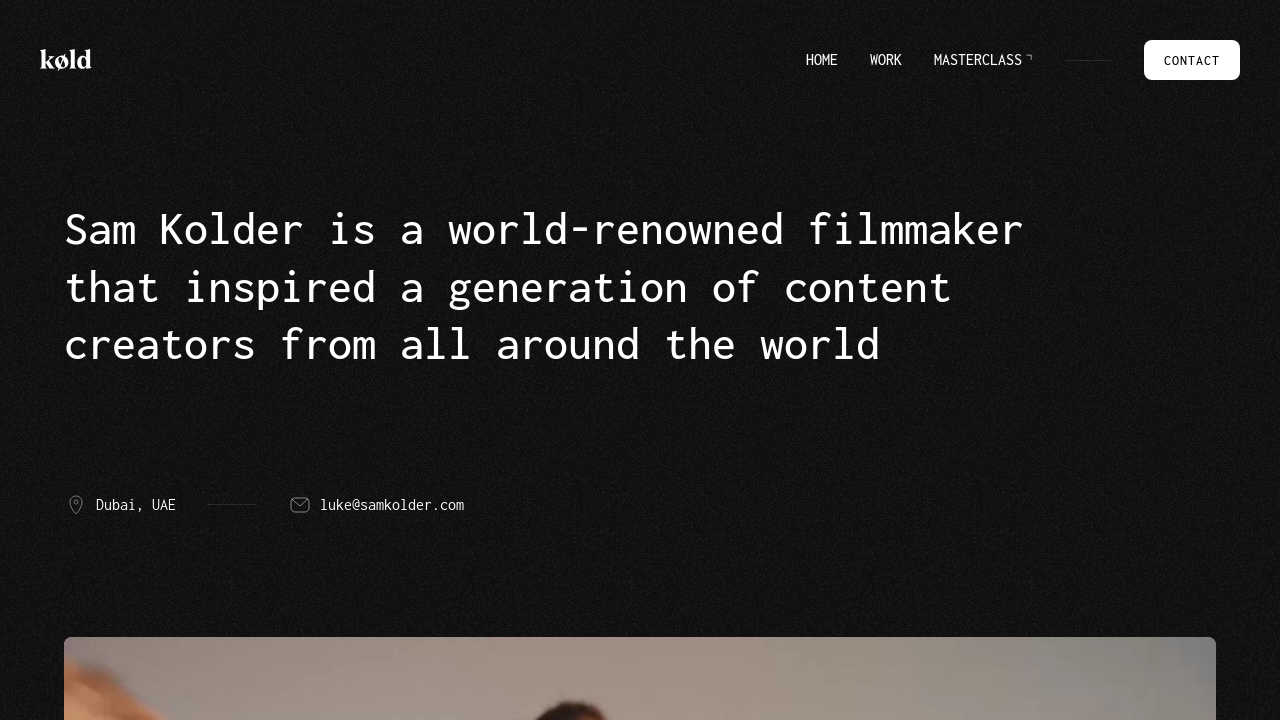

Waited 3 seconds for animations and dynamic content to load
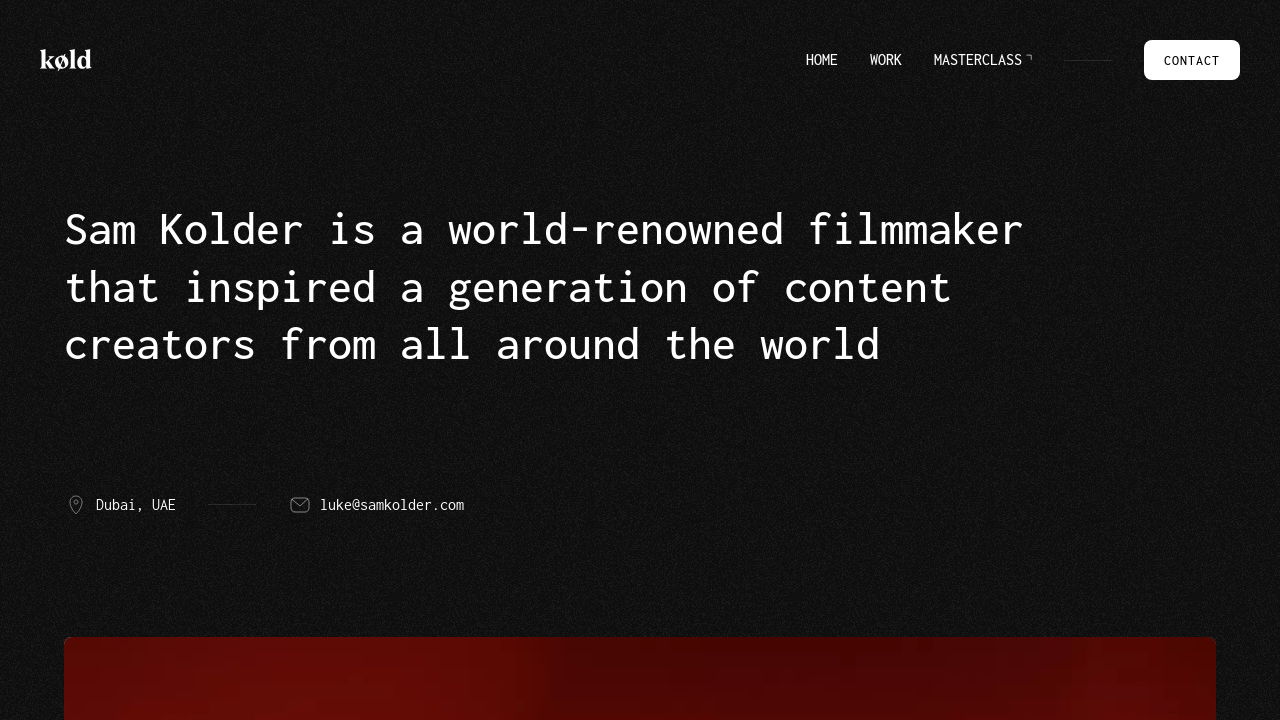

Verified hero text element (h1) is present on the page
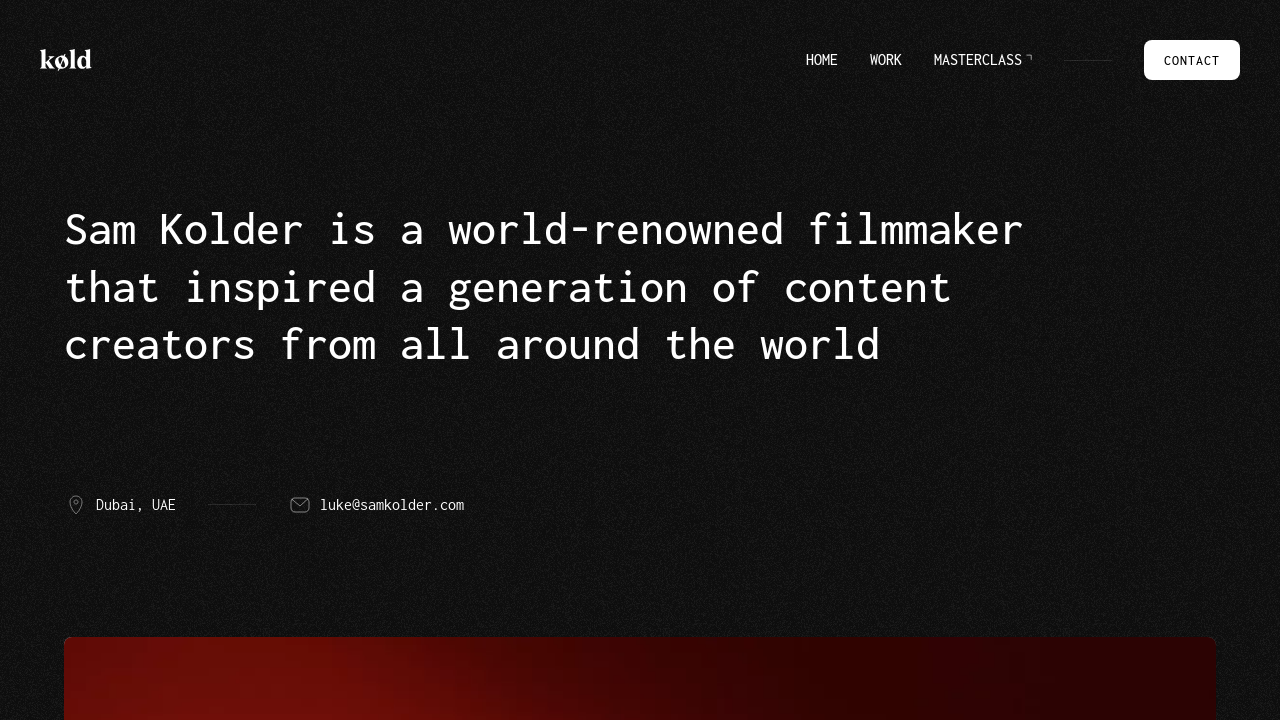

Verified main layout section element is present on the page
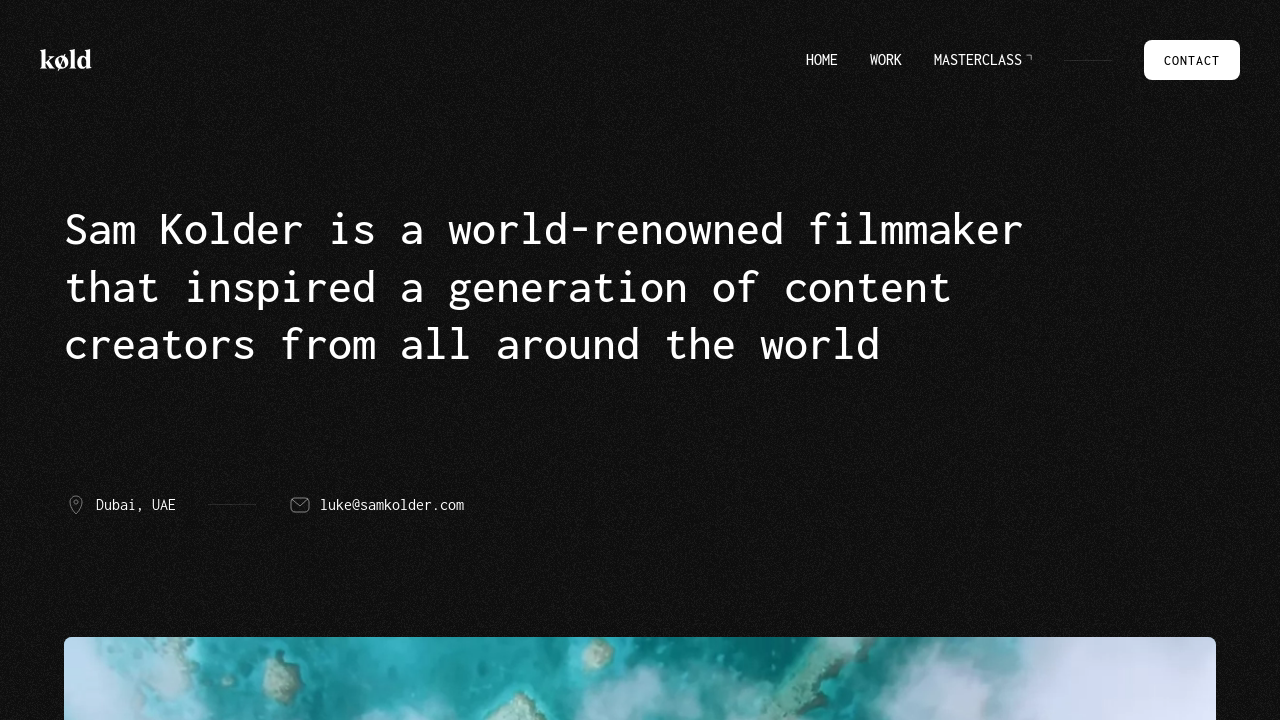

Verified video or thumbnail element is present on the page
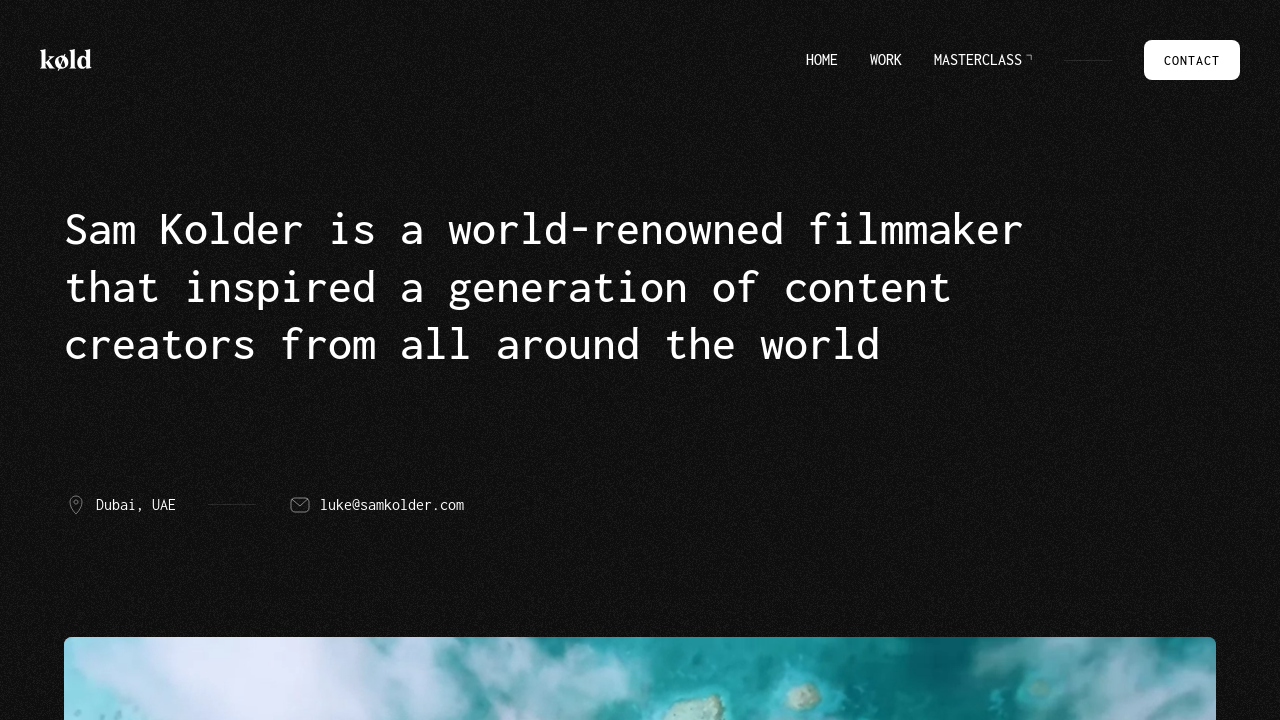

Verified meta information elements (meta, location, email) are present on the page
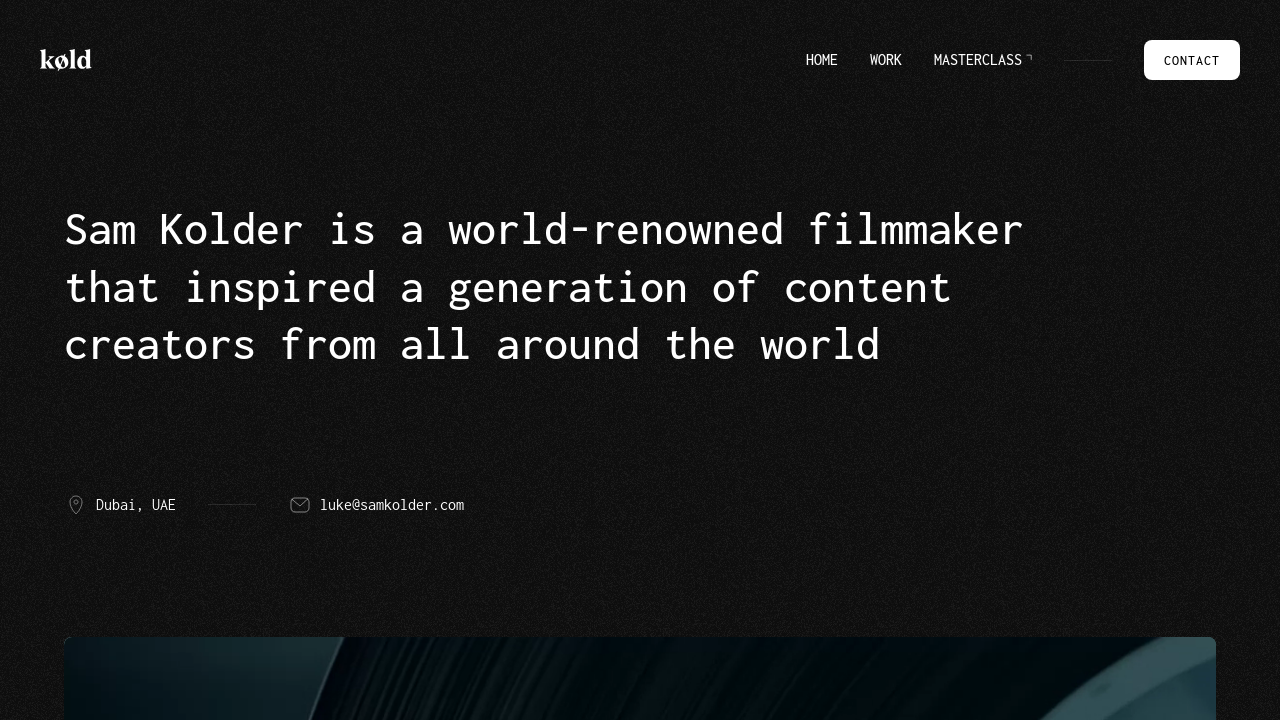

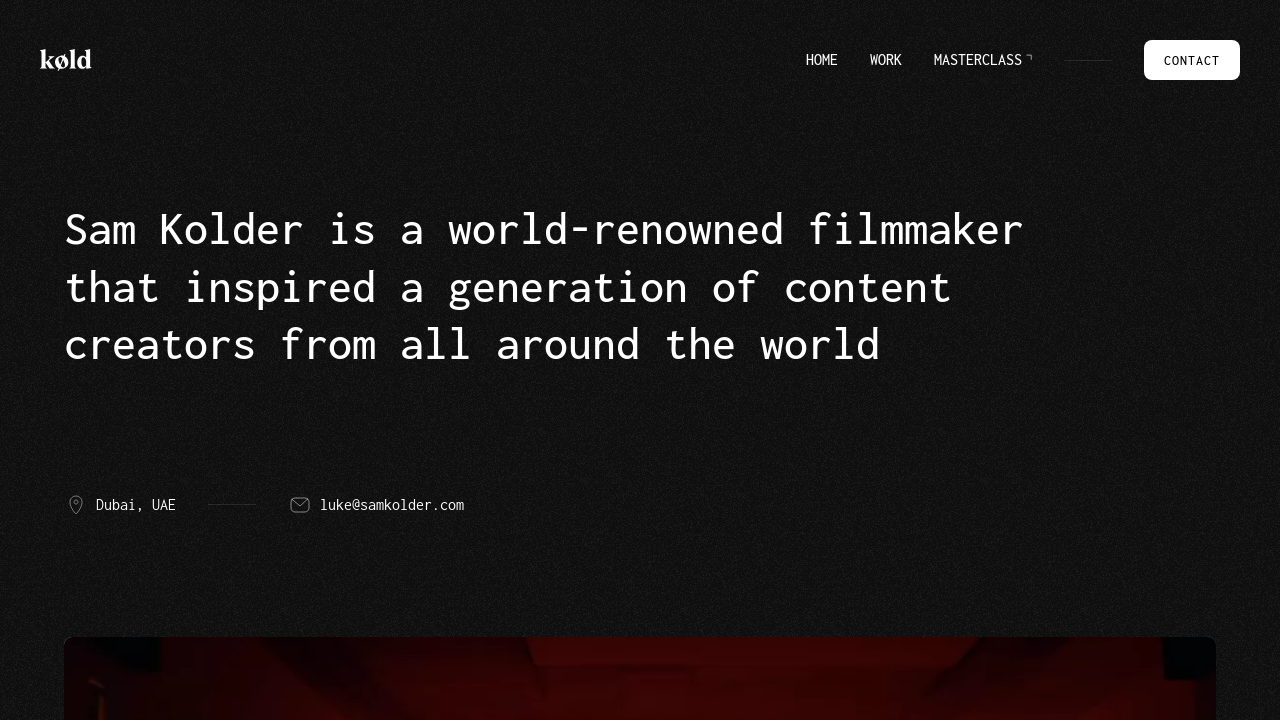